Tests an email signup form by filling in first name, last name, and email fields, then clicking the reset button to clear the form.

Starting URL: https://form.jotform.me/ajsingh0110/email_signup_form

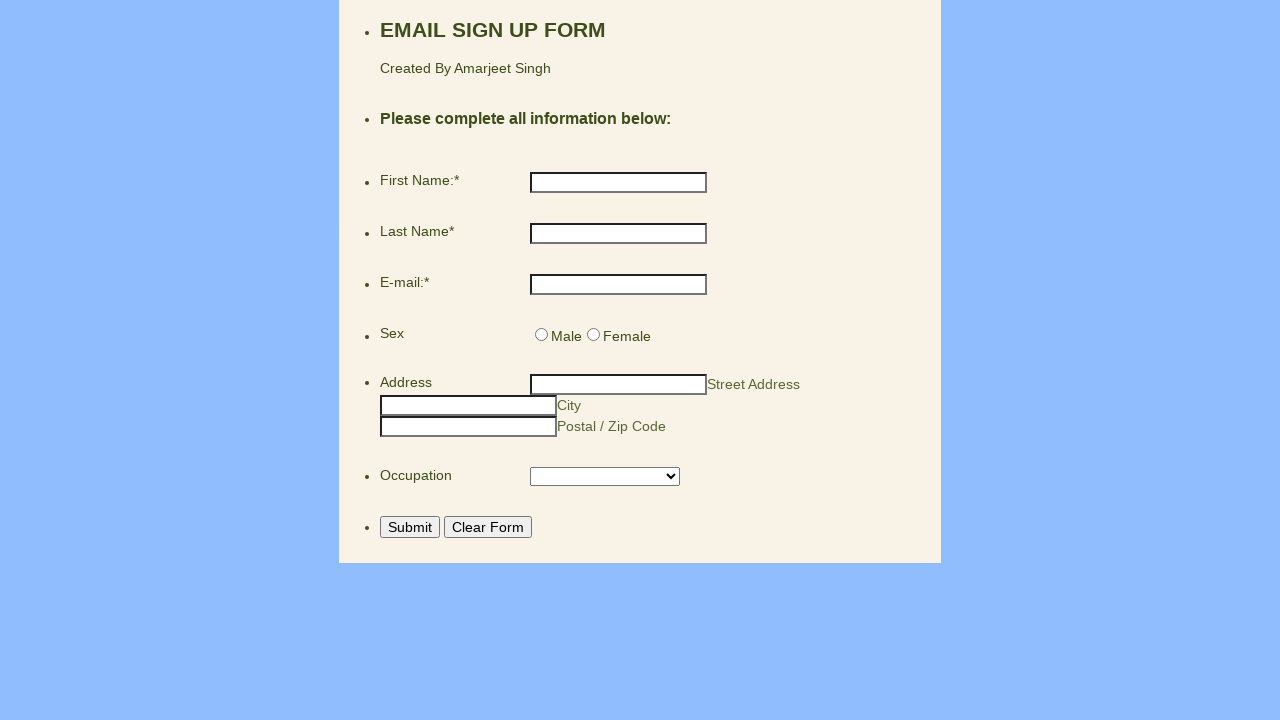

Email signup form loaded
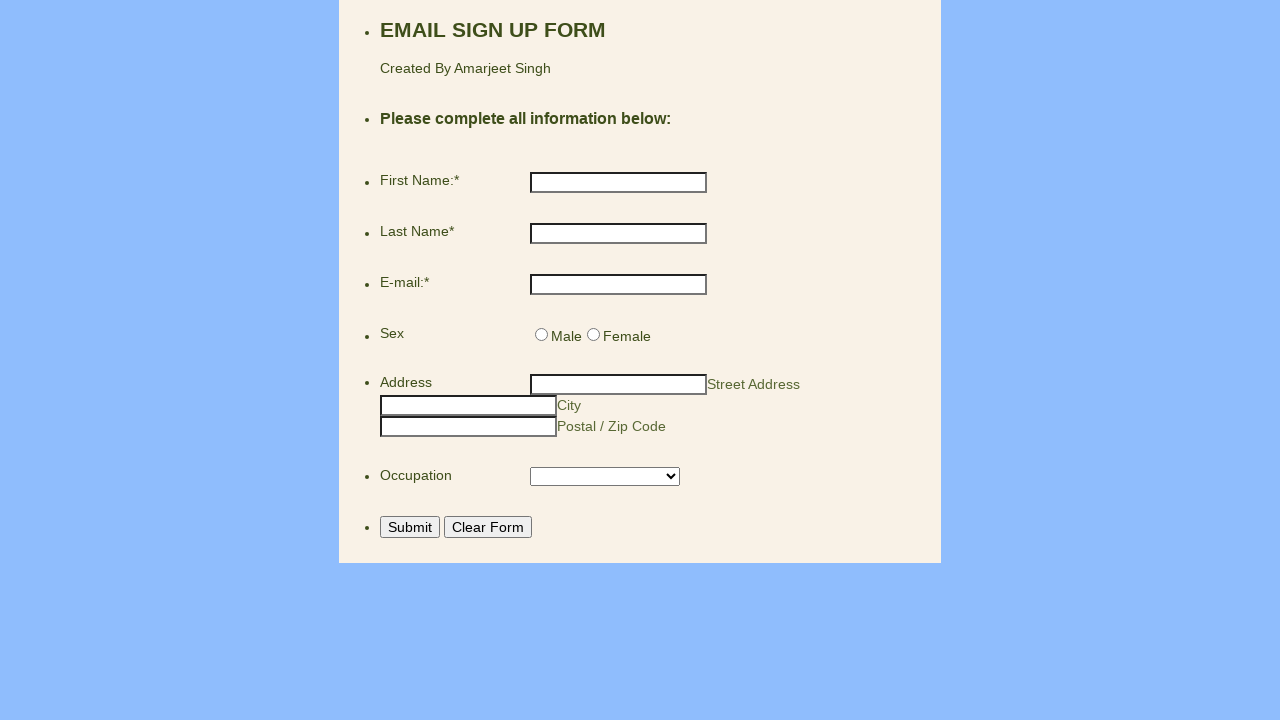

Filled first name field with 'Michael' on input[name='q1_firstName']
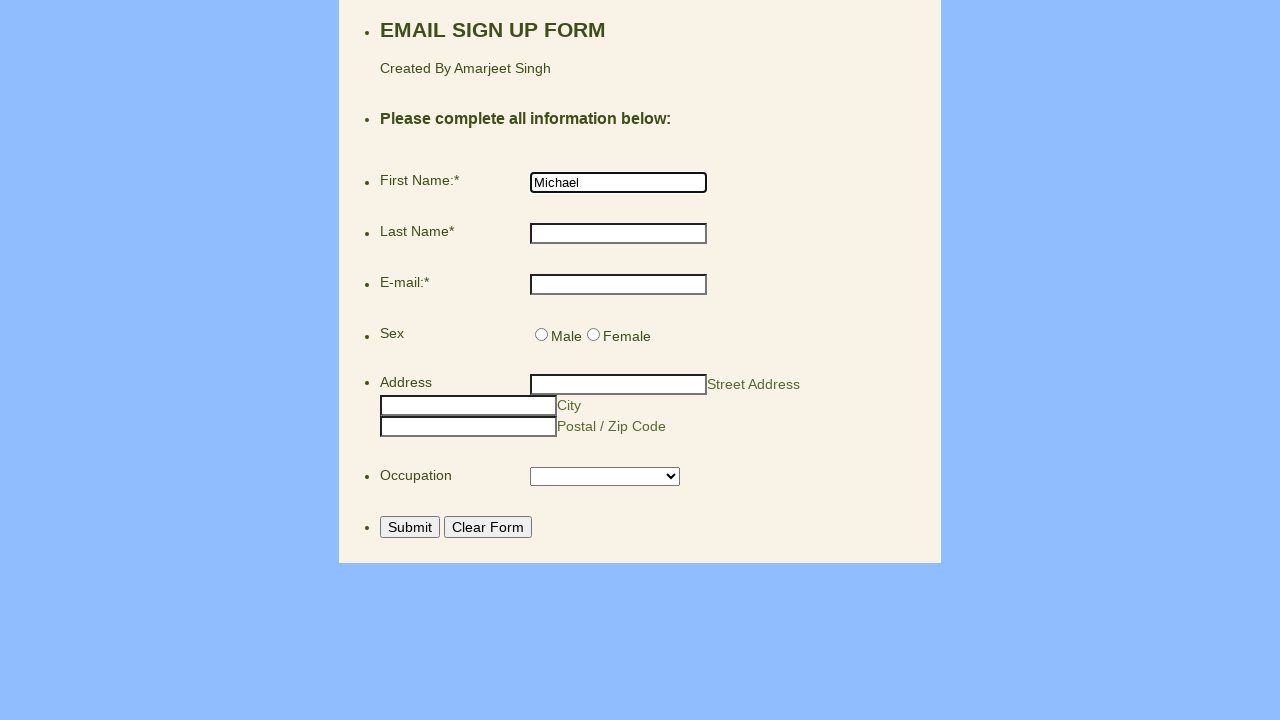

Filled last name field with 'Johnson' on input[name='q17_lastName17']
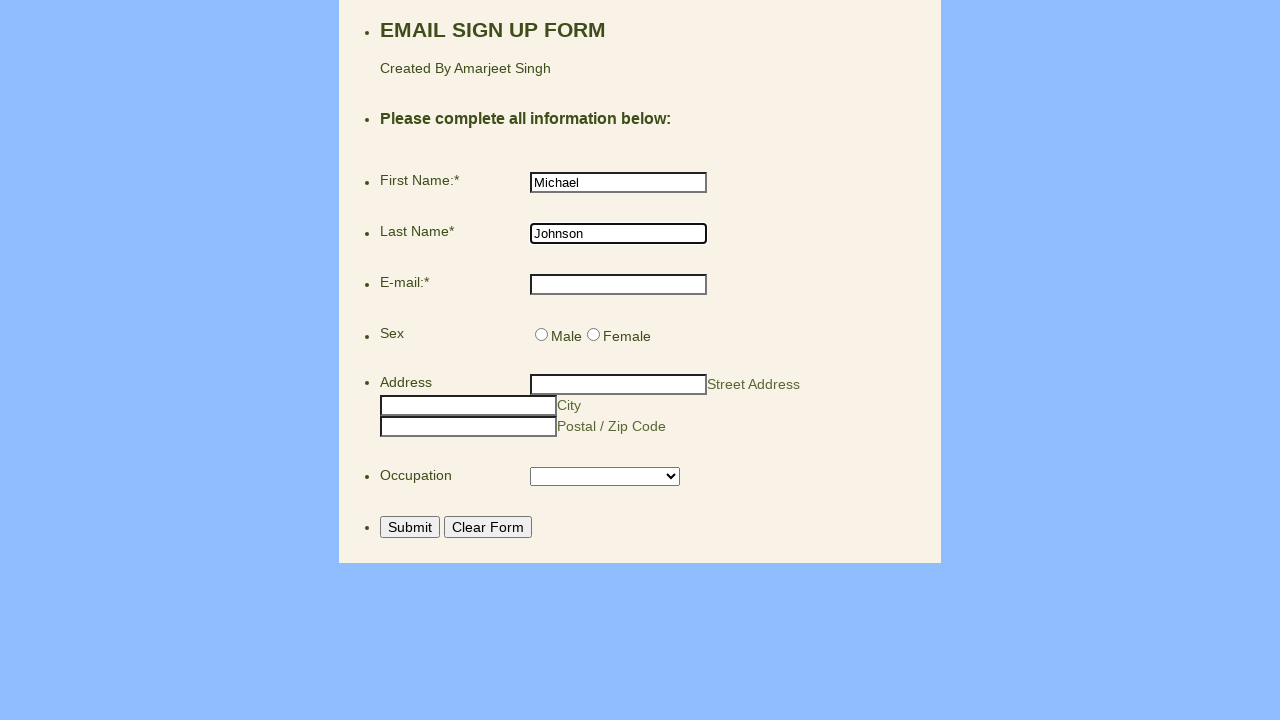

Filled email field with 'michael.johnson@example.com' on input[name='q2_E_mail_']
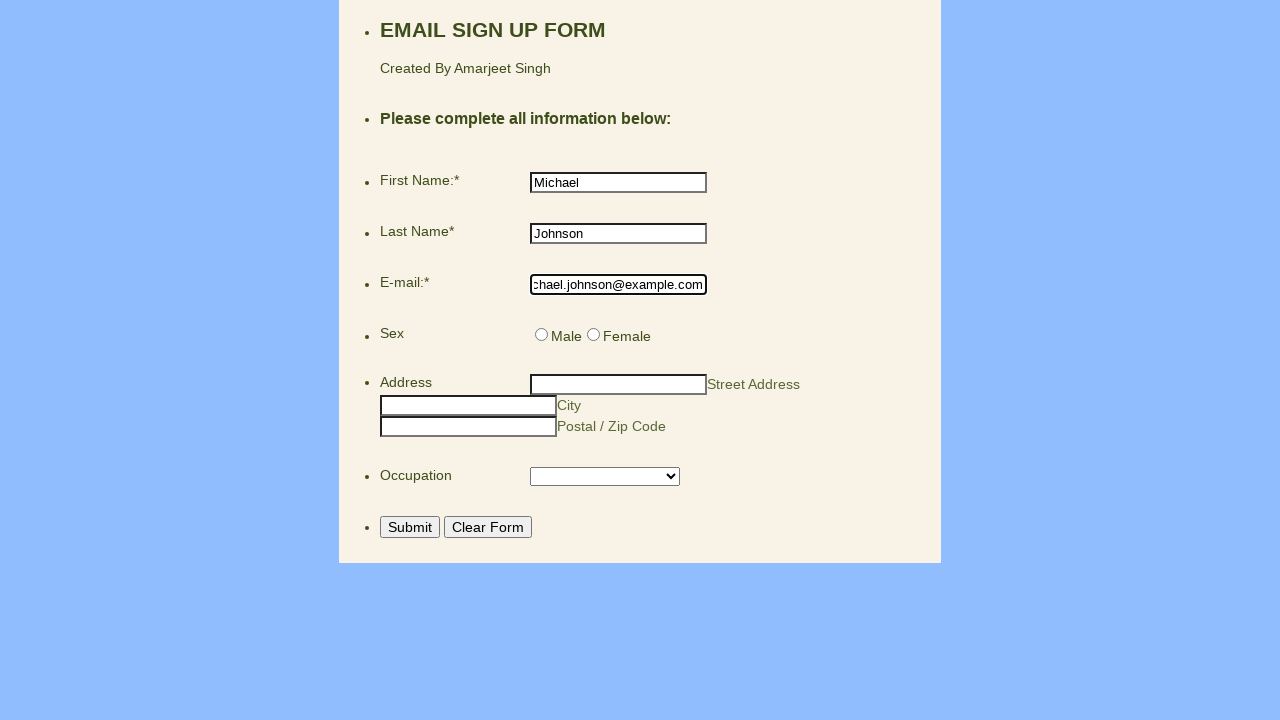

Waited 2 seconds for form to process
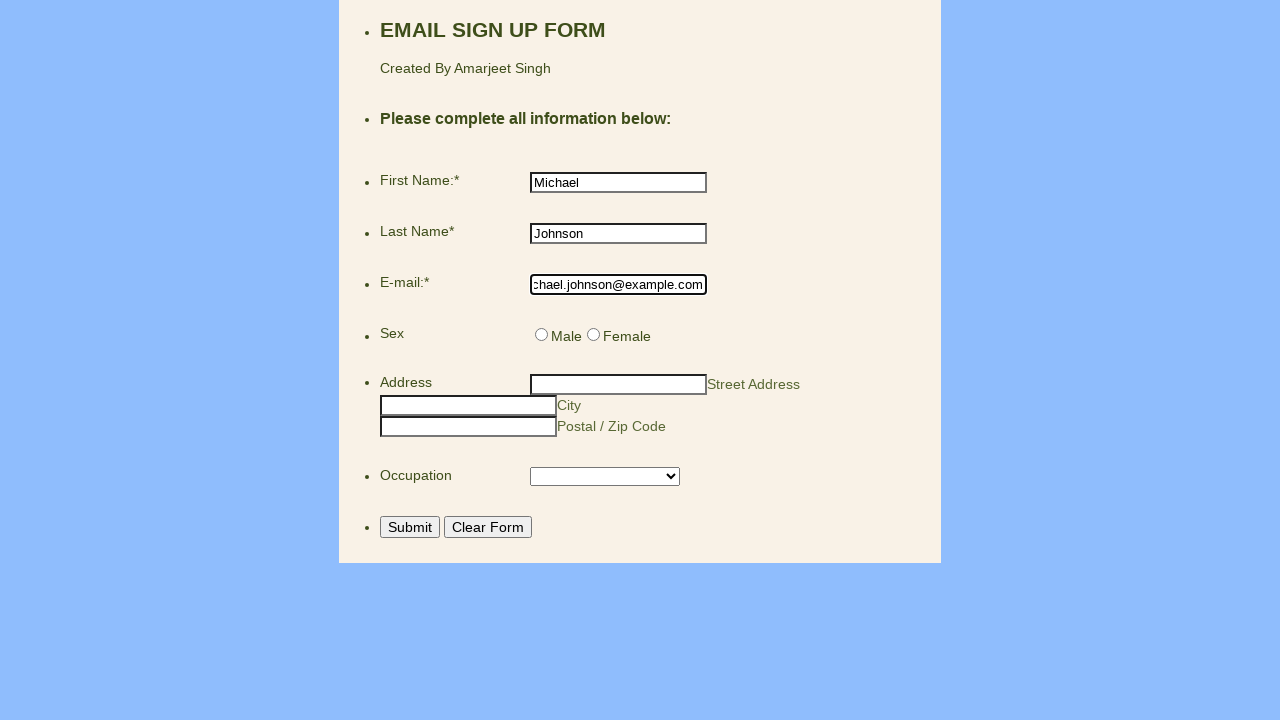

Clicked reset button to clear the form at (488, 527) on button[type='reset']
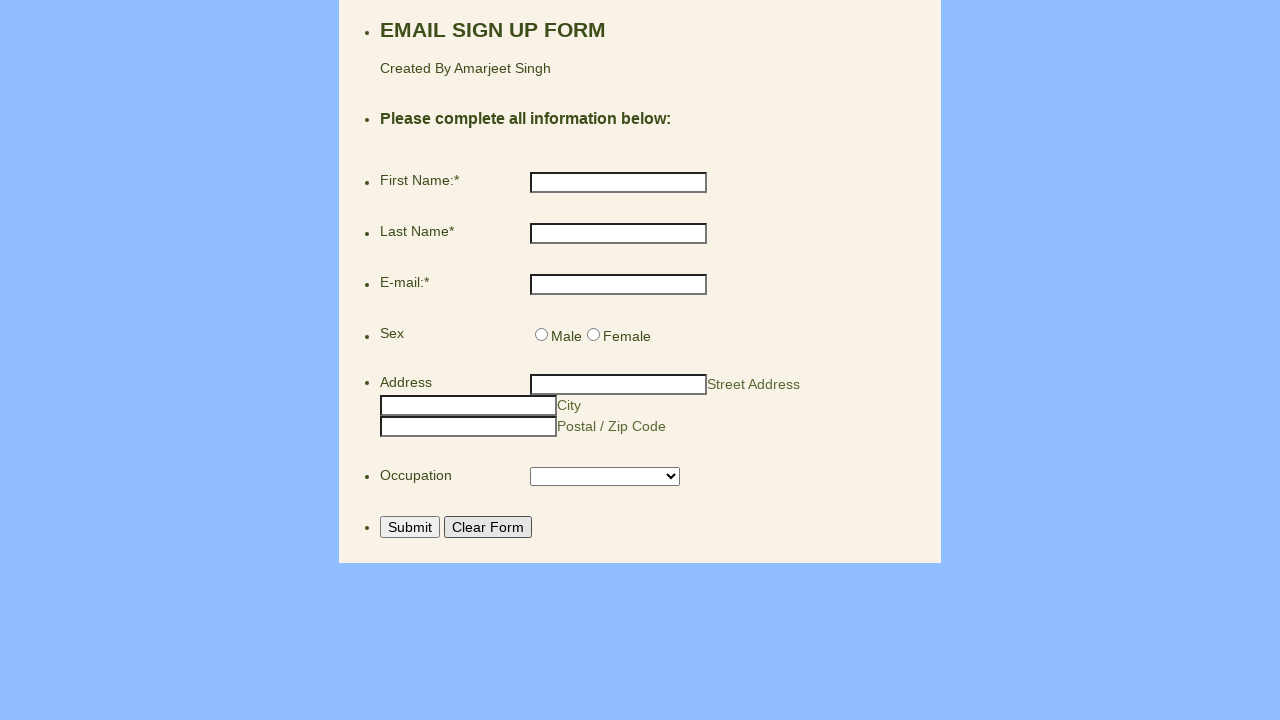

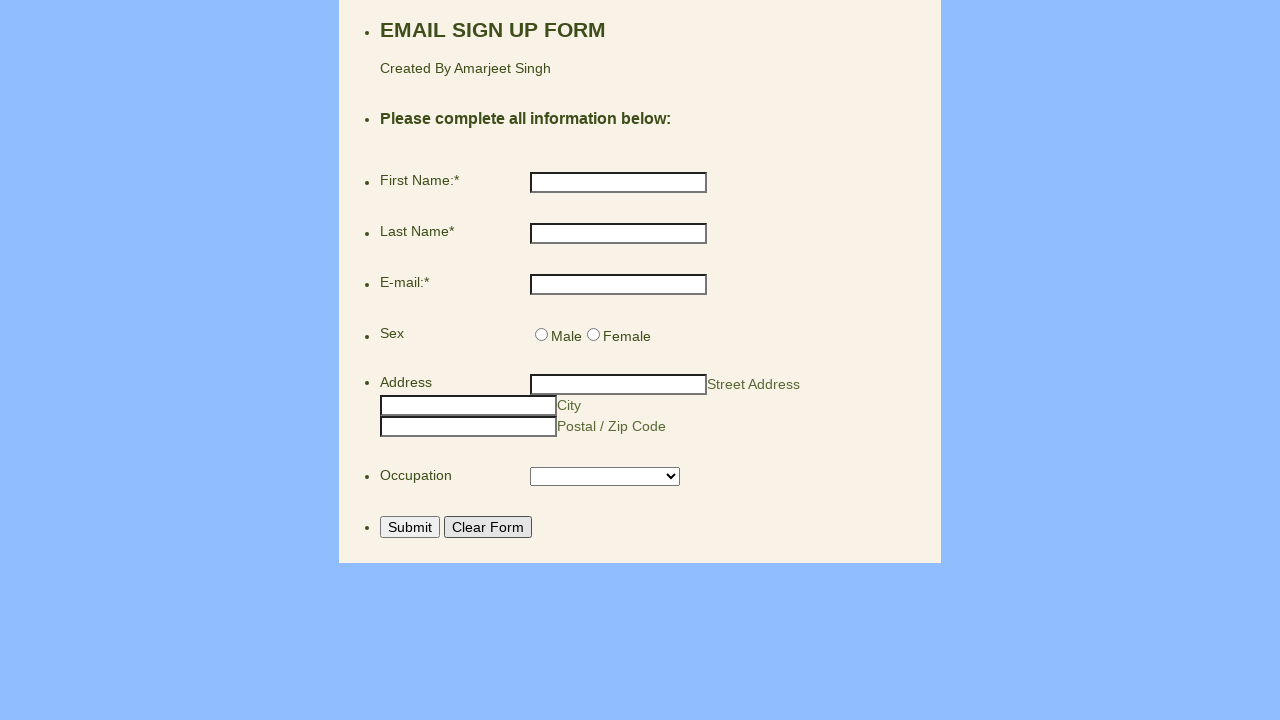